Tests adding all available products from the last catalog page to cart and verifying the quantity

Starting URL: http://intershop5.skillbox.ru/

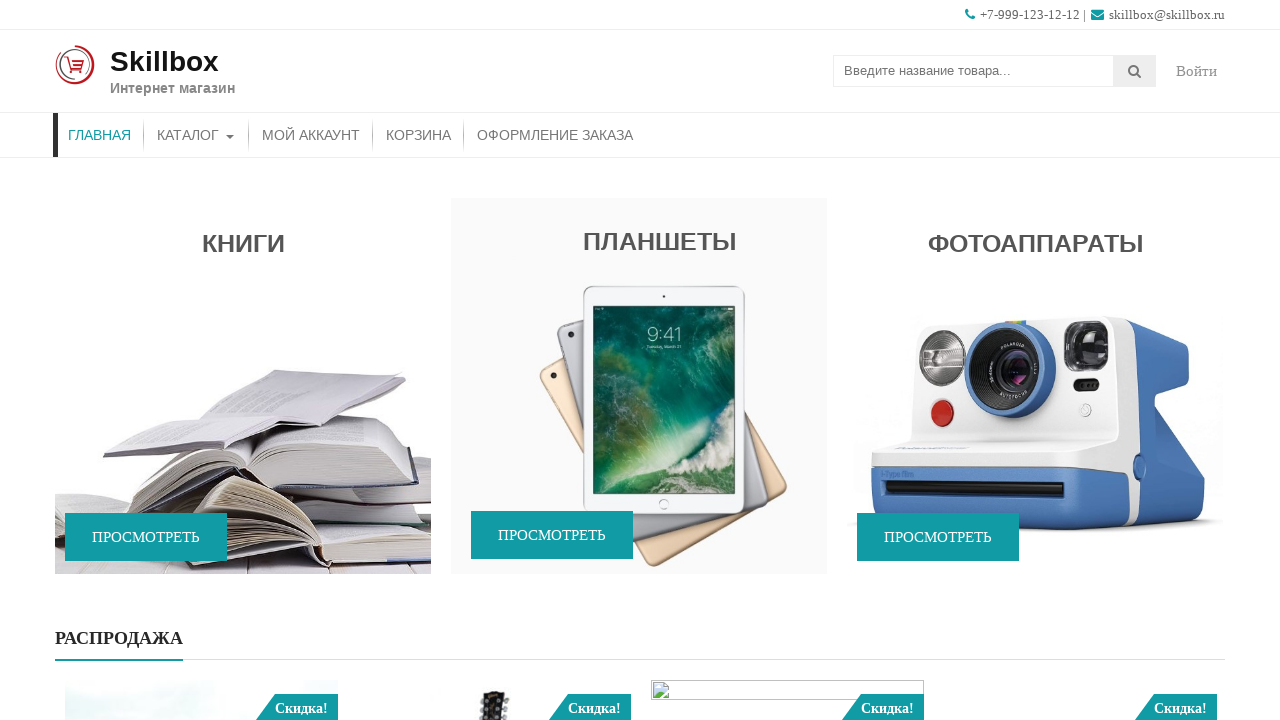

Clicked on product catalog menu item at (196, 135) on xpath=//ul[@id='menu-primary-menu']/li[contains(@class,'menu-item-object-product
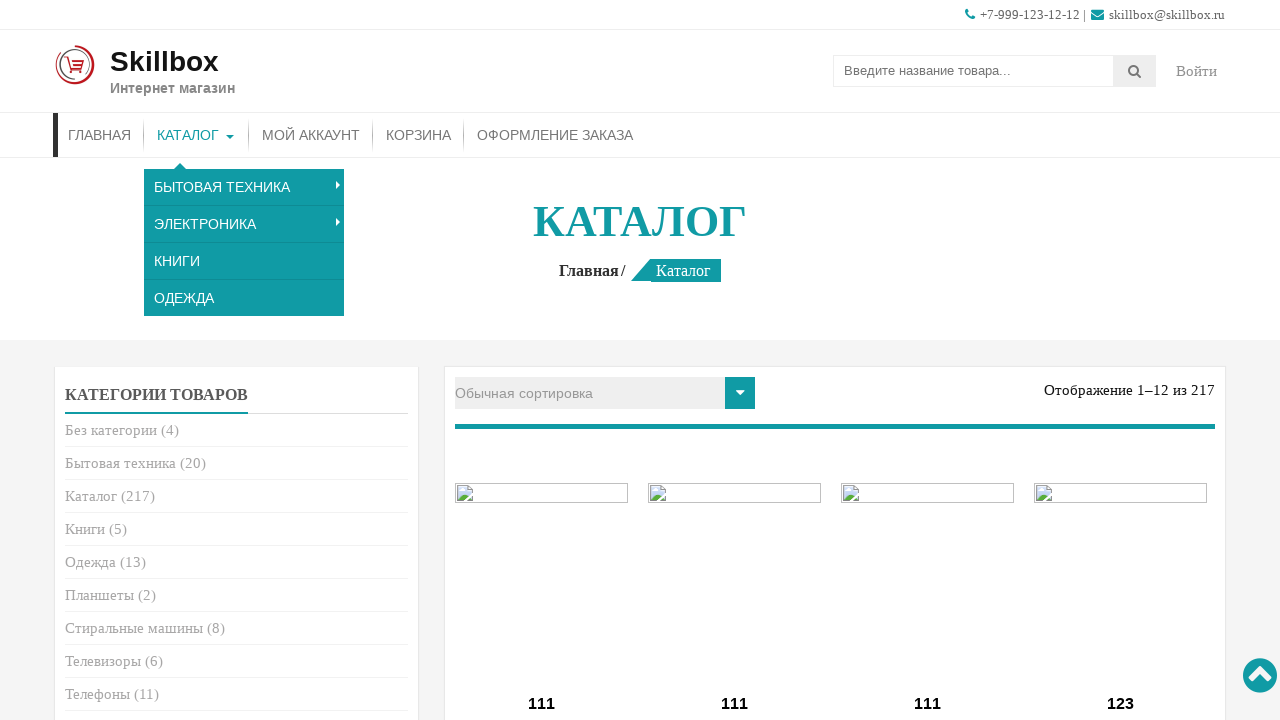

Navigated to last page of catalog at (947, 360) on xpath=//ul[@class='page-numbers']/li[last()]
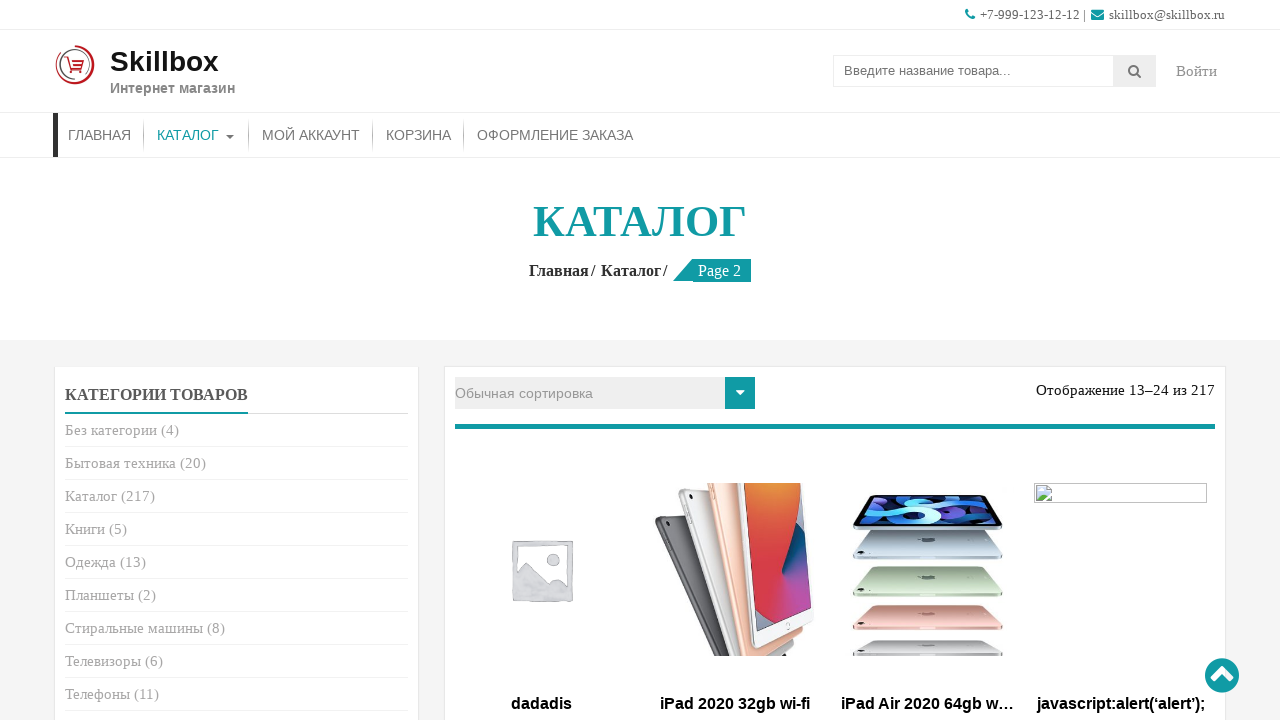

Clicked add to cart button for a product at (735, 361) on xpath=//a[contains(@class,'add_to_cart_button')] >> nth=0
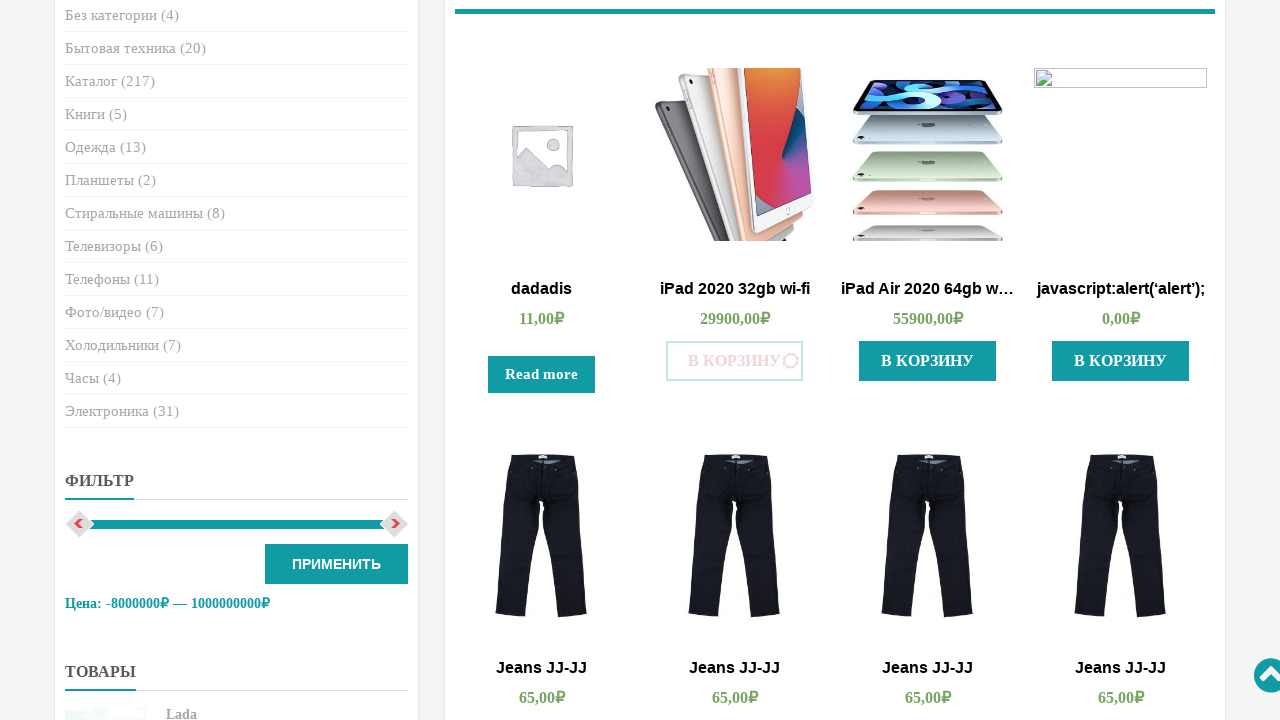

Waited 100ms between add to cart clicks
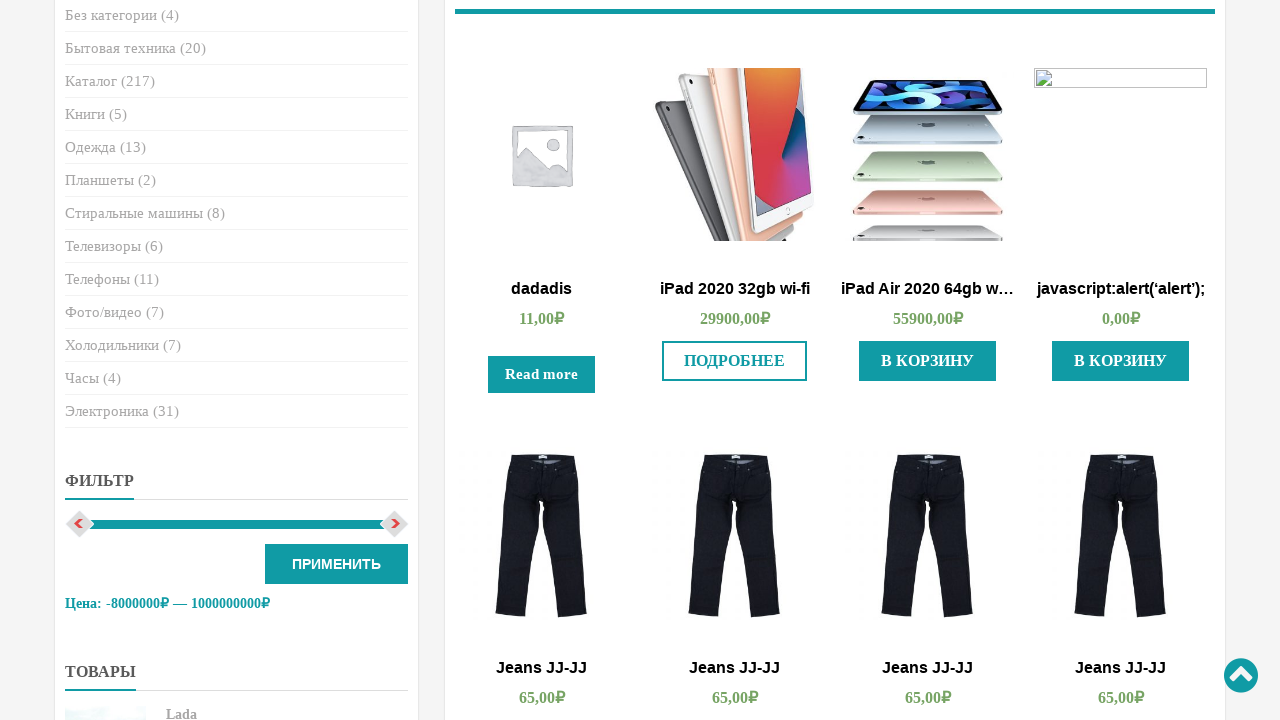

Clicked add to cart button for a product at (928, 361) on xpath=//a[contains(@class,'add_to_cart_button')] >> nth=1
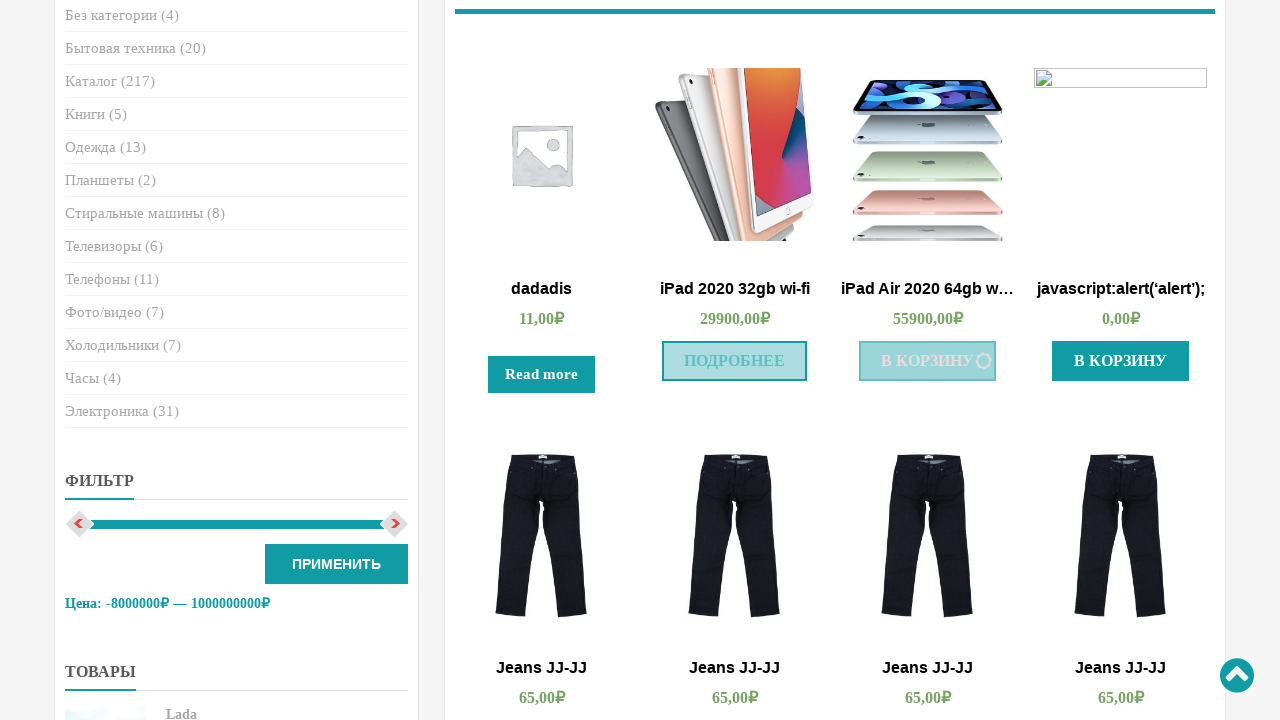

Waited 100ms between add to cart clicks
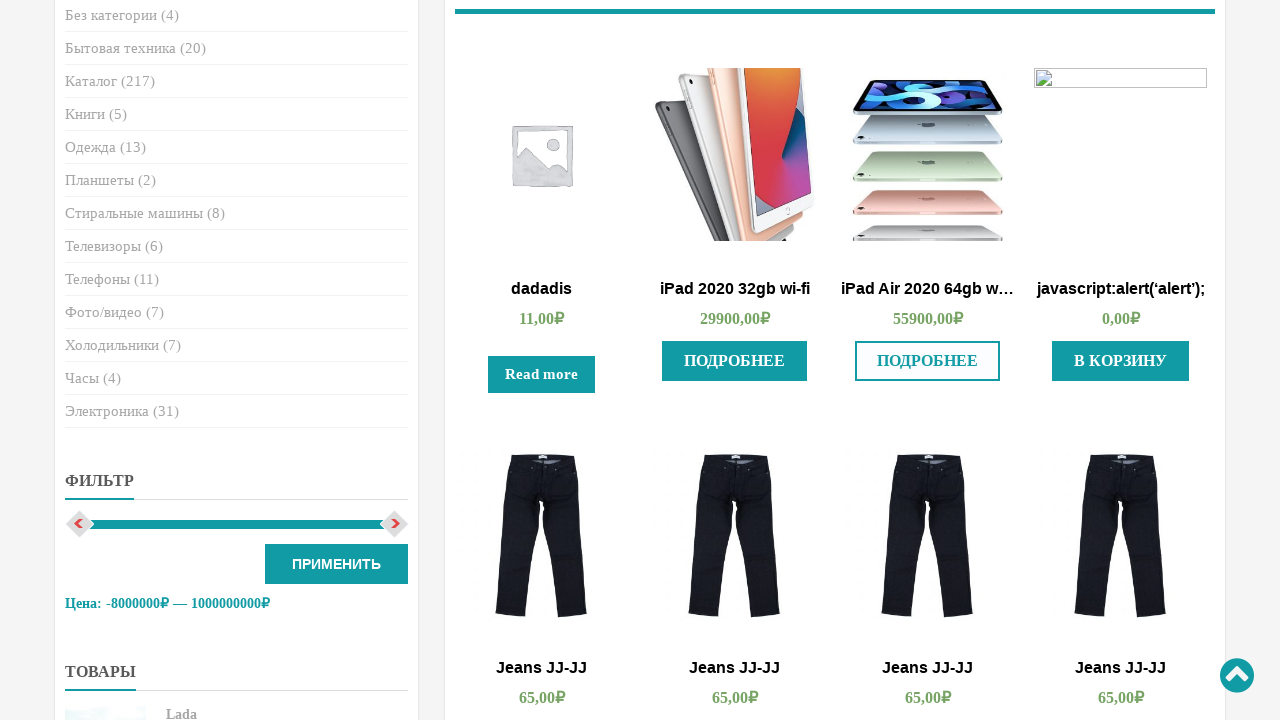

Clicked add to cart button for a product at (1121, 361) on xpath=//a[contains(@class,'add_to_cart_button')] >> nth=2
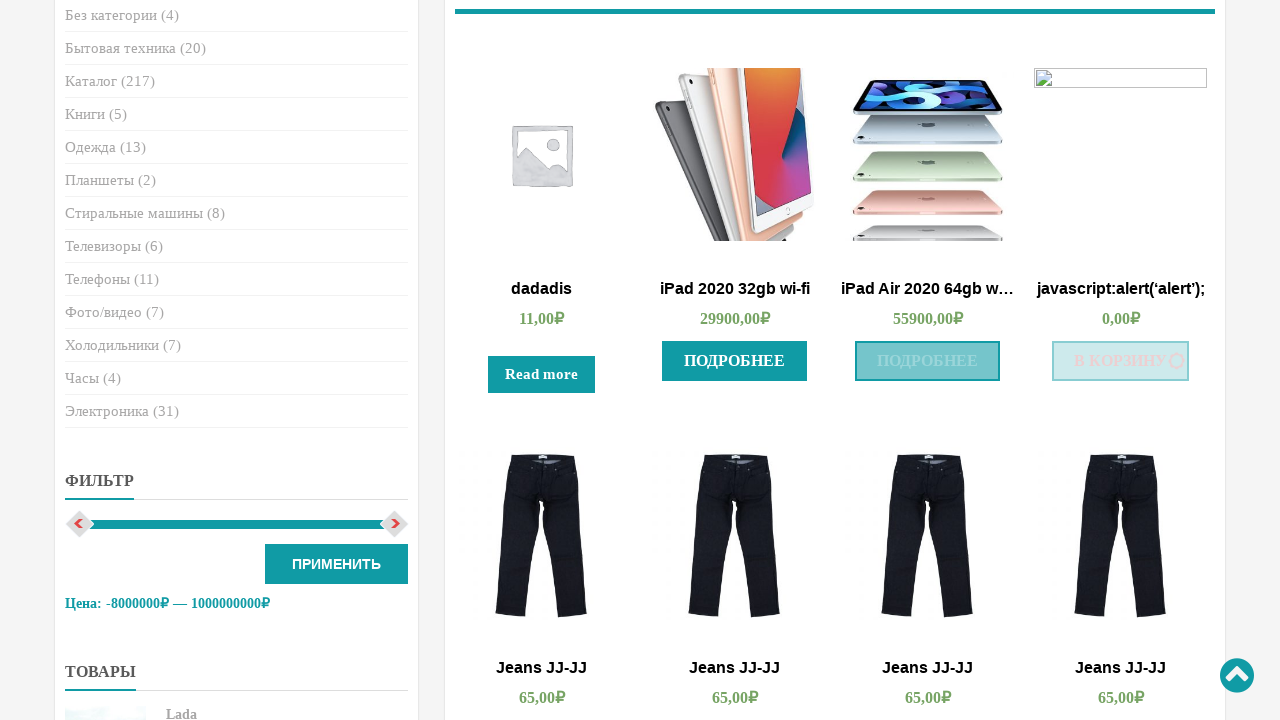

Waited 100ms between add to cart clicks
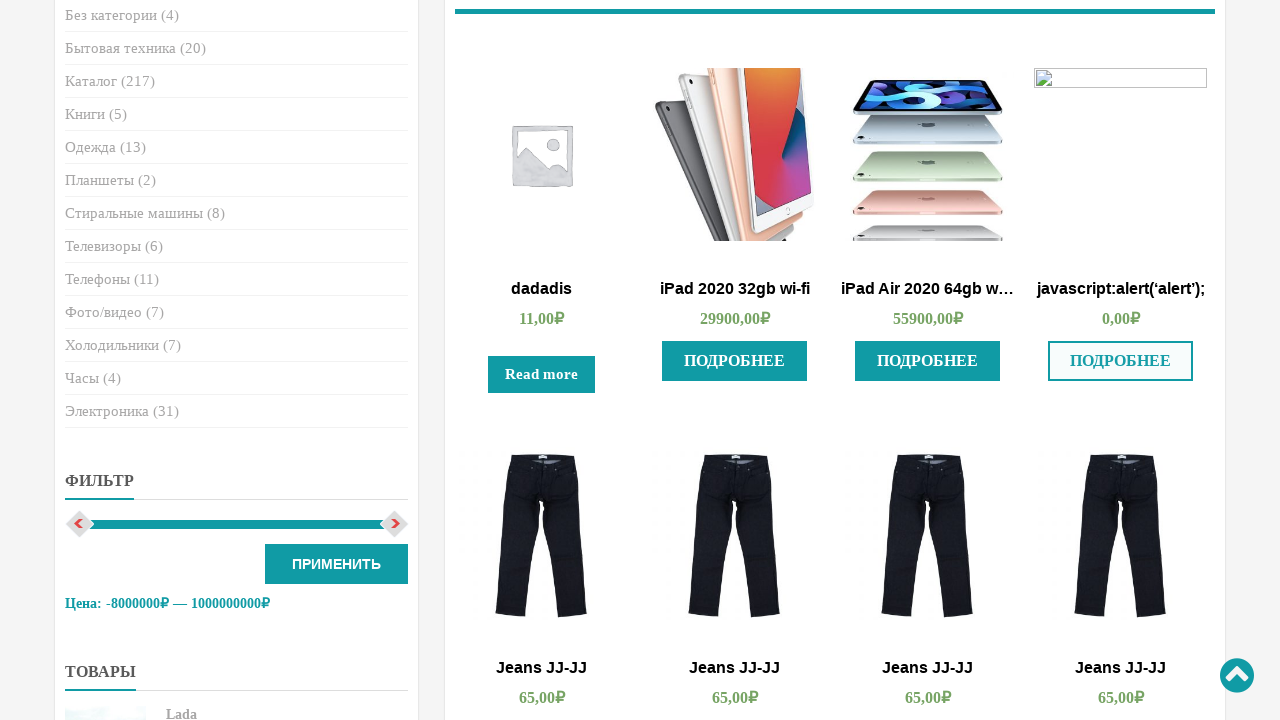

Clicked add to cart button for a product at (928, 361) on xpath=//a[contains(@class,'add_to_cart_button')] >> nth=3
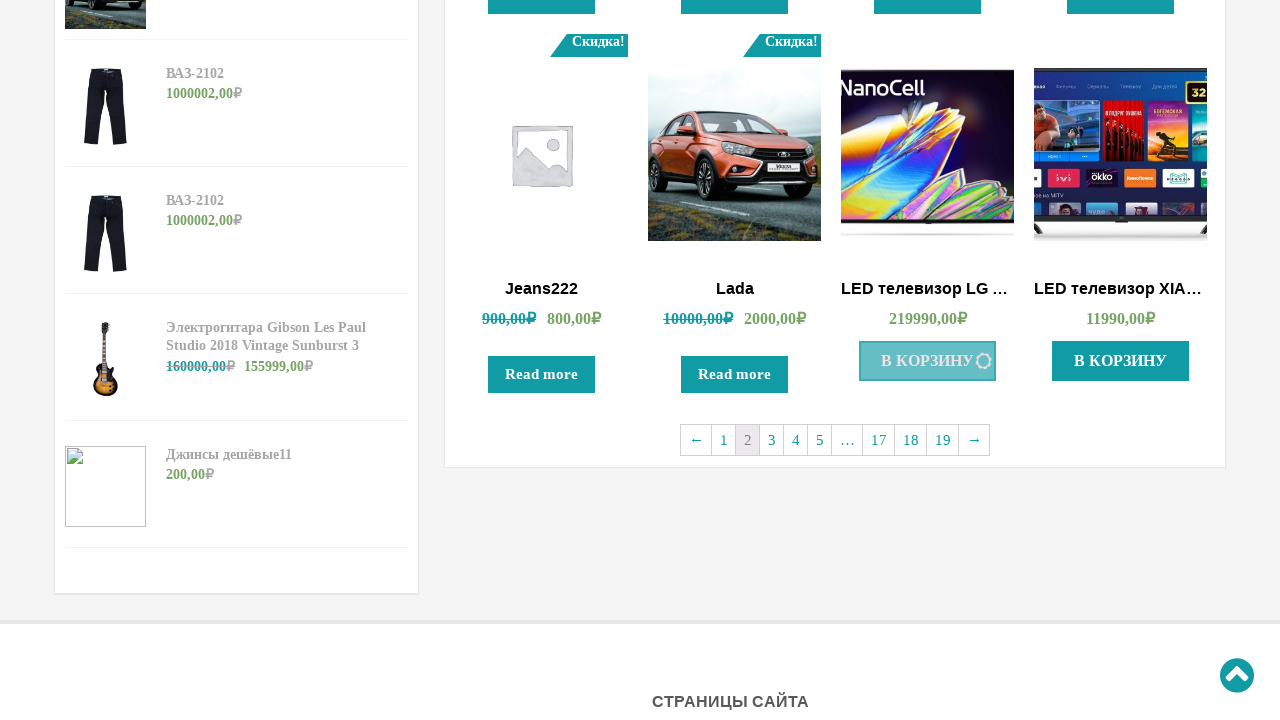

Waited 100ms between add to cart clicks
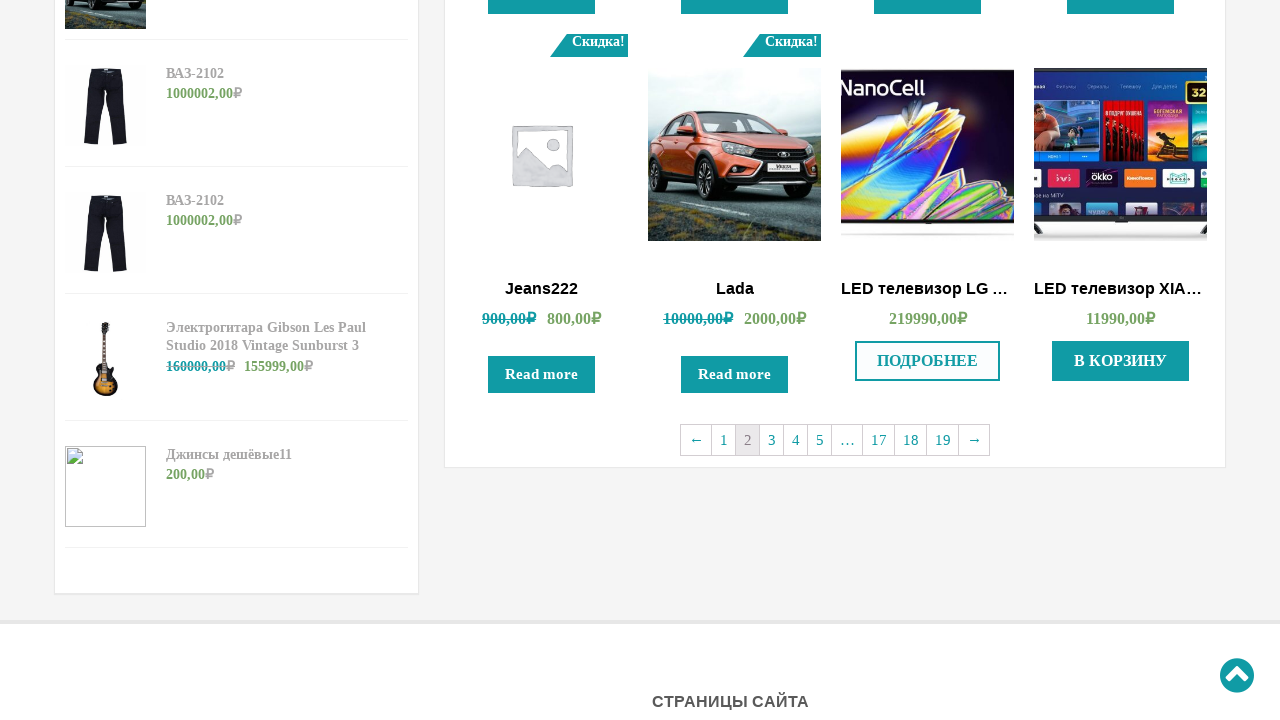

Clicked add to cart button for a product at (1121, 361) on xpath=//a[contains(@class,'add_to_cart_button')] >> nth=4
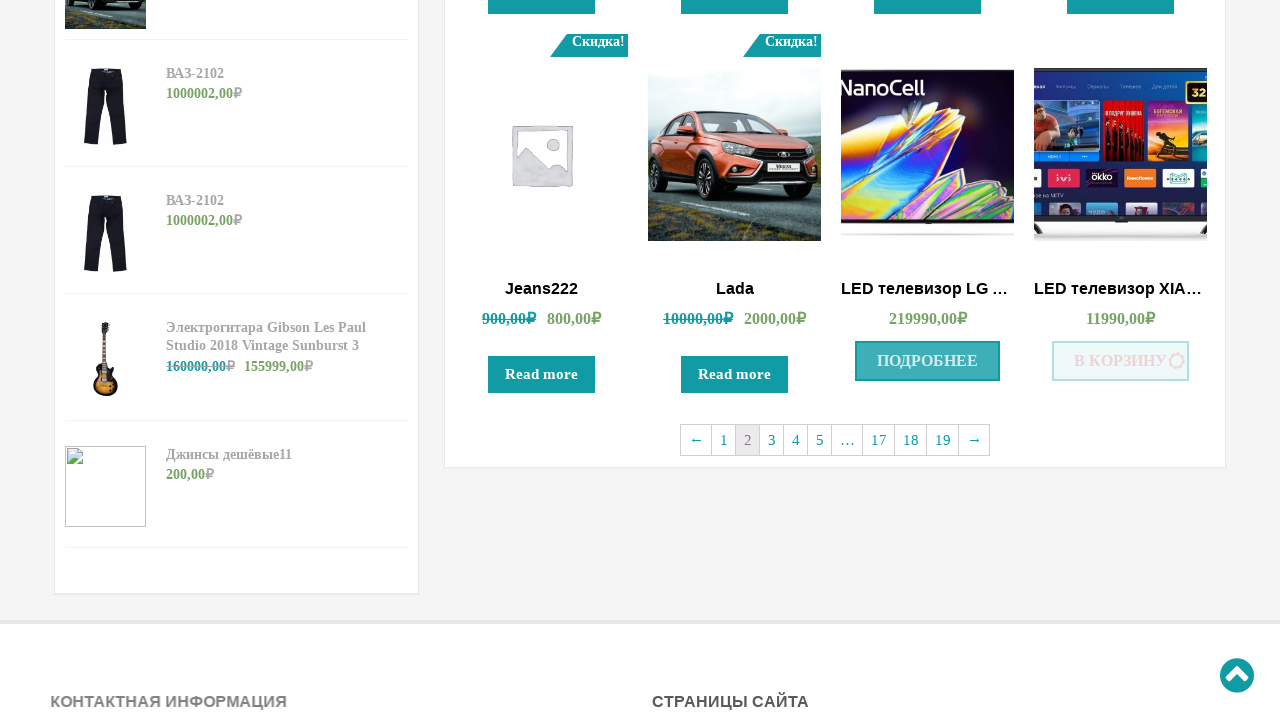

Waited 100ms between add to cart clicks
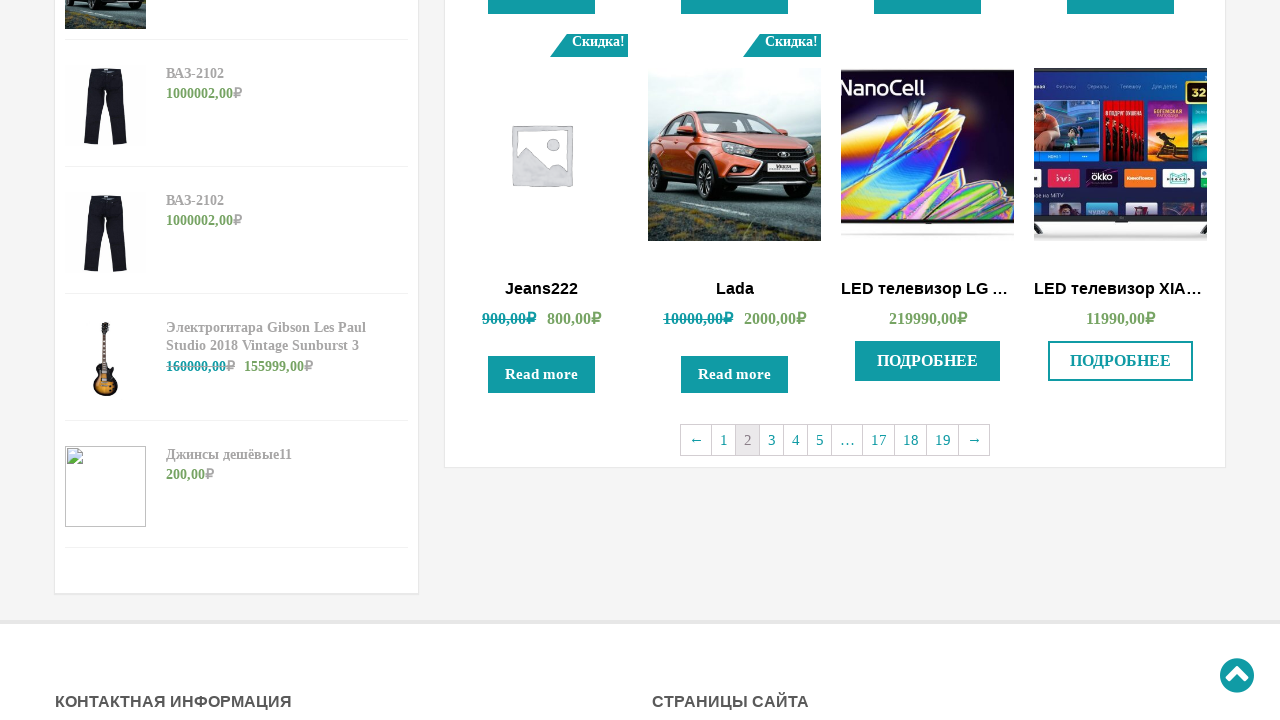

Clicked on cart link to navigate to shopping cart at (418, 135) on xpath=//div[@class='store-menu']//a[contains(text(), 'Корзина')]
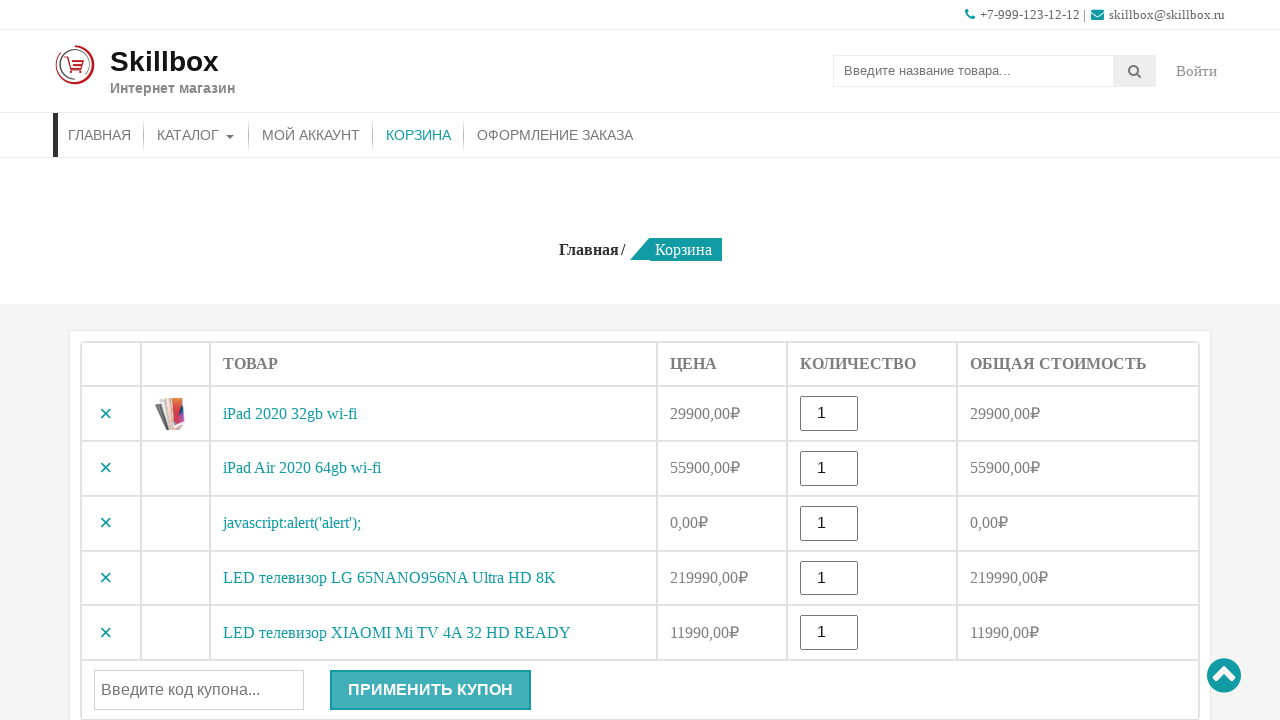

Cart items loaded and quantity input fields are visible
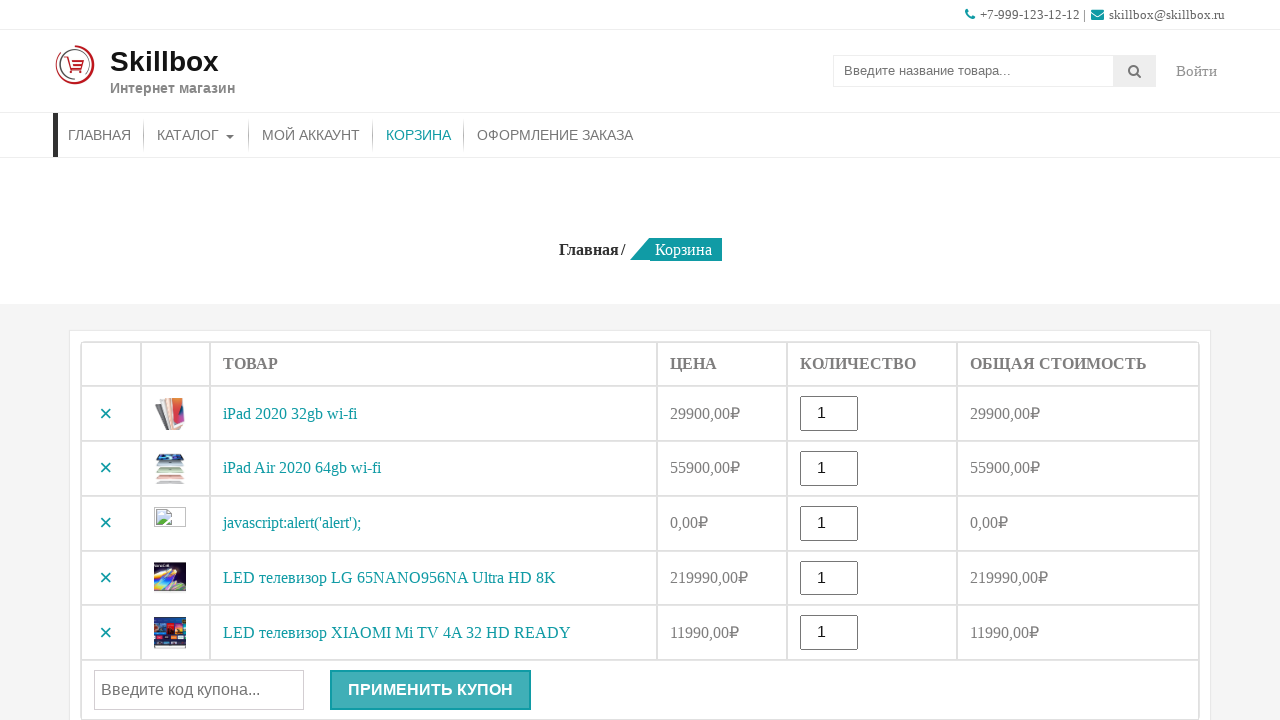

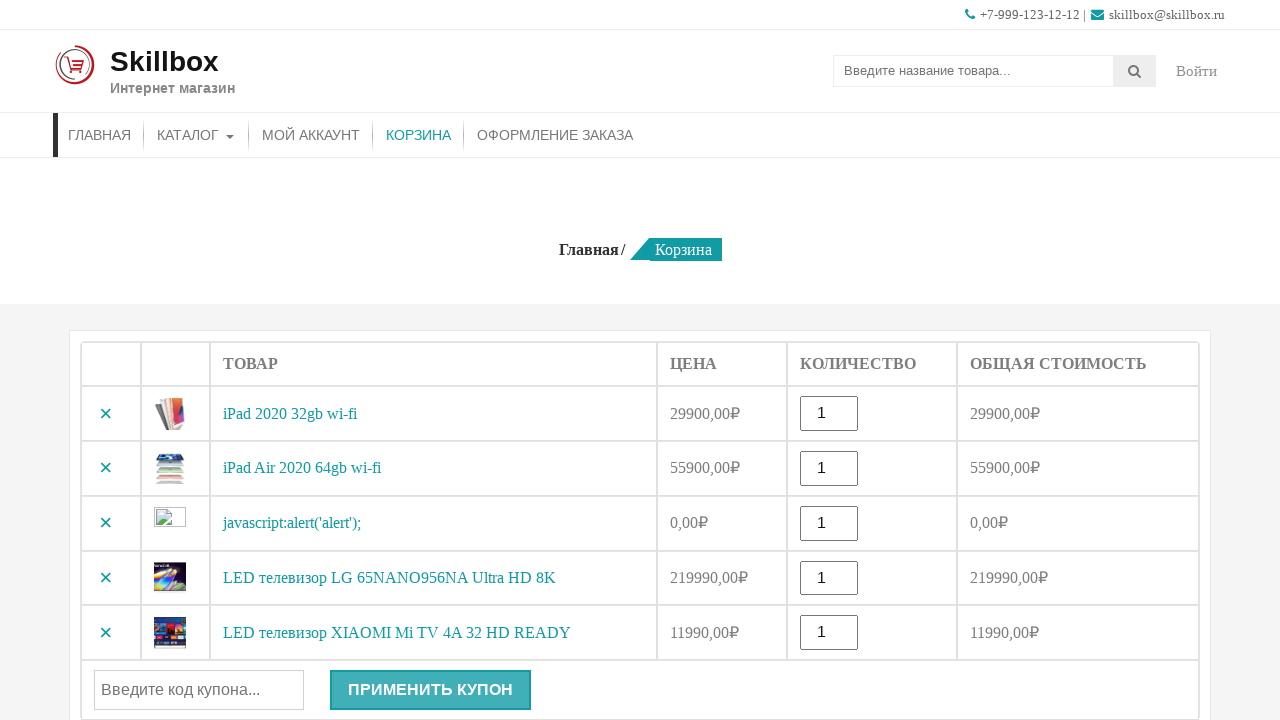